Tests various JavaScript alert dialogs on DemoQA by clicking buttons that trigger simple alerts, timed alerts, confirmation dialogs, and prompt dialogs, then handling each alert type appropriately.

Starting URL: https://demoqa.com/alerts

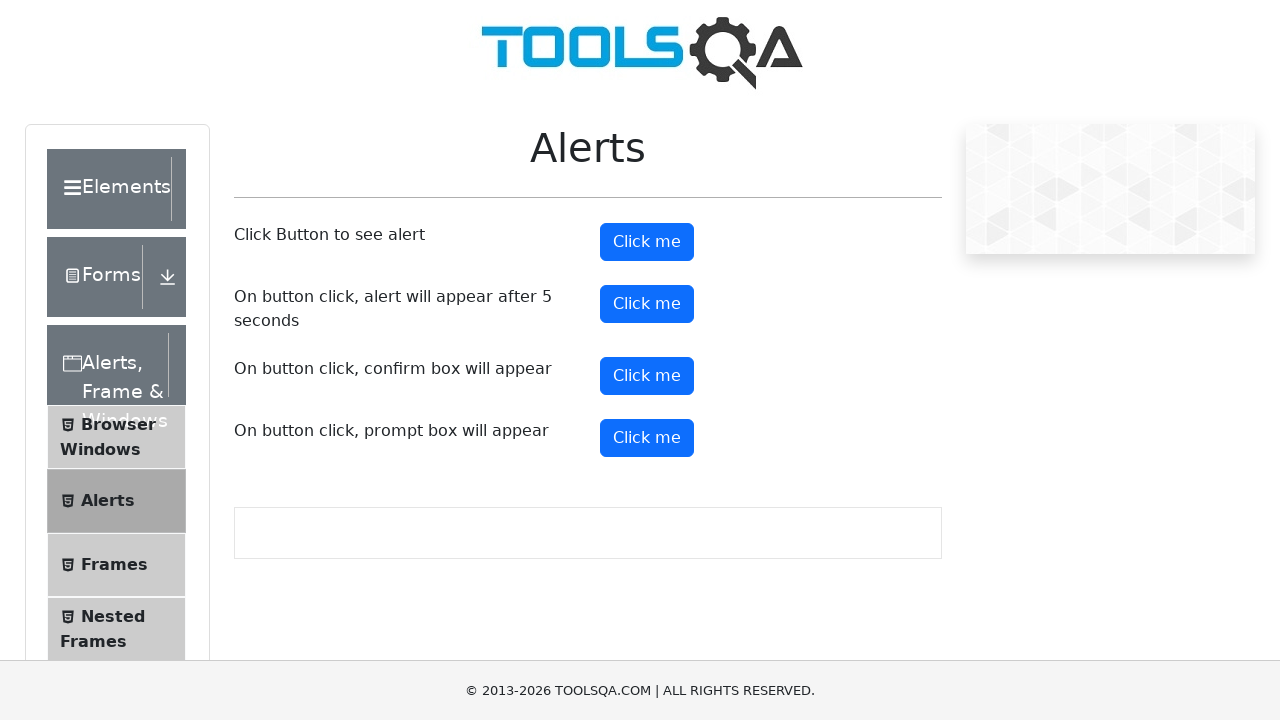

Clicked simple alert button at (647, 242) on #alertButton
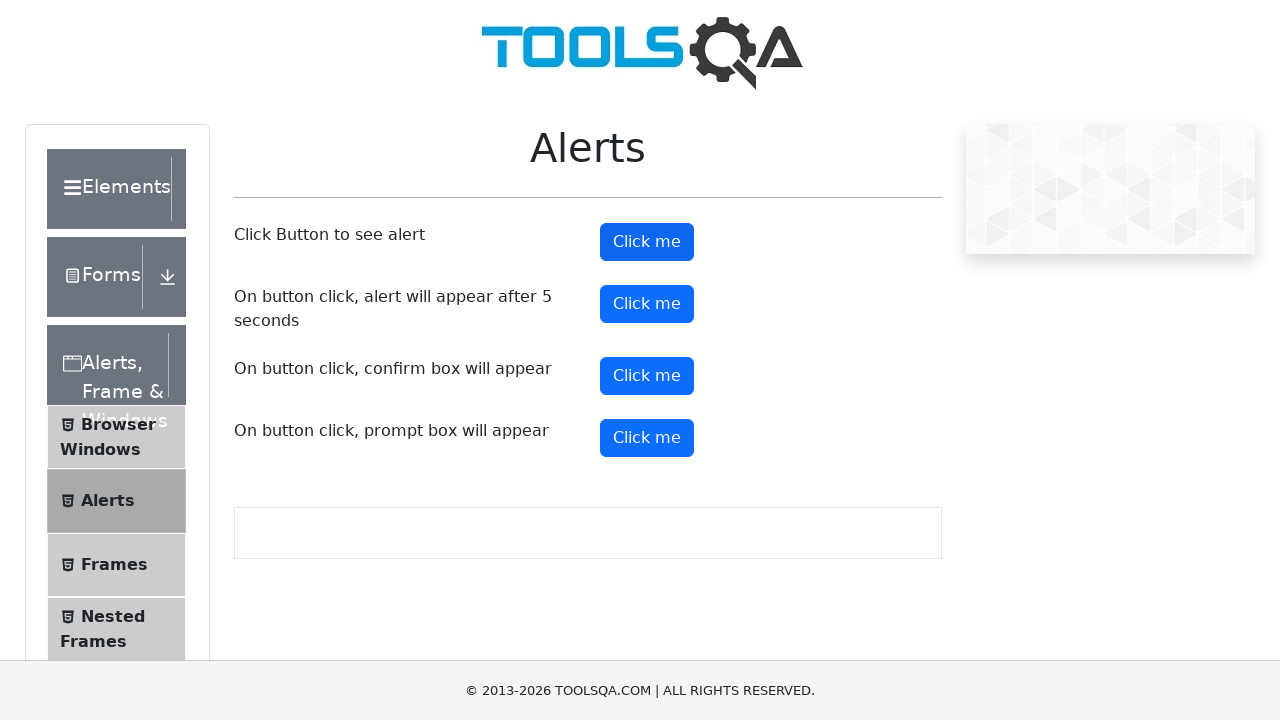

Set up handler to accept simple alert dialog
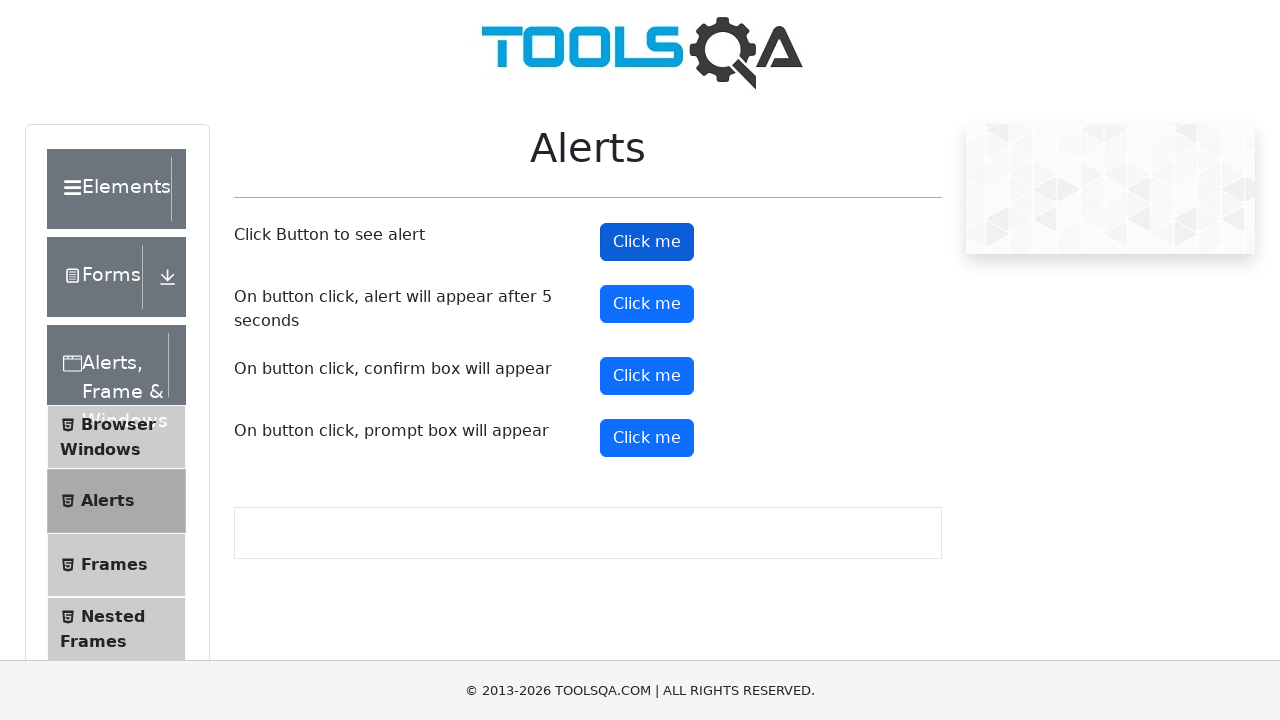

Waited for simple alert to be dismissed
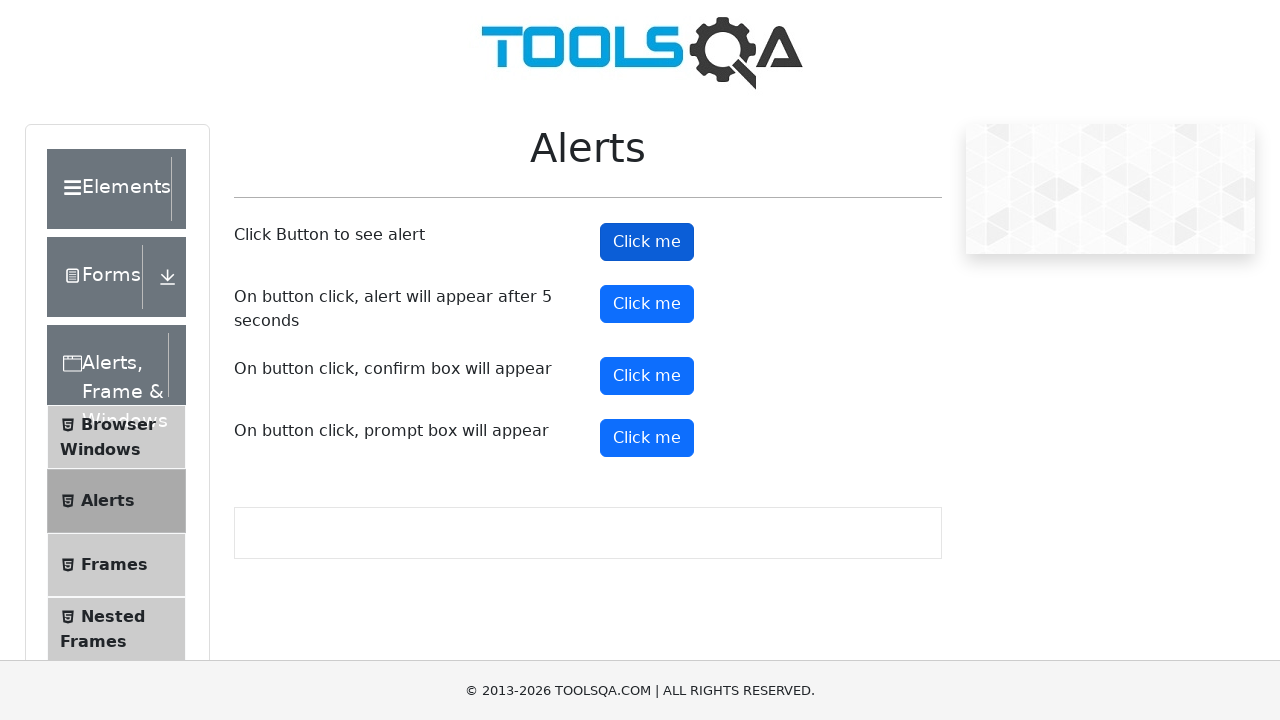

Clicked timed alert button at (647, 304) on #timerAlertButton
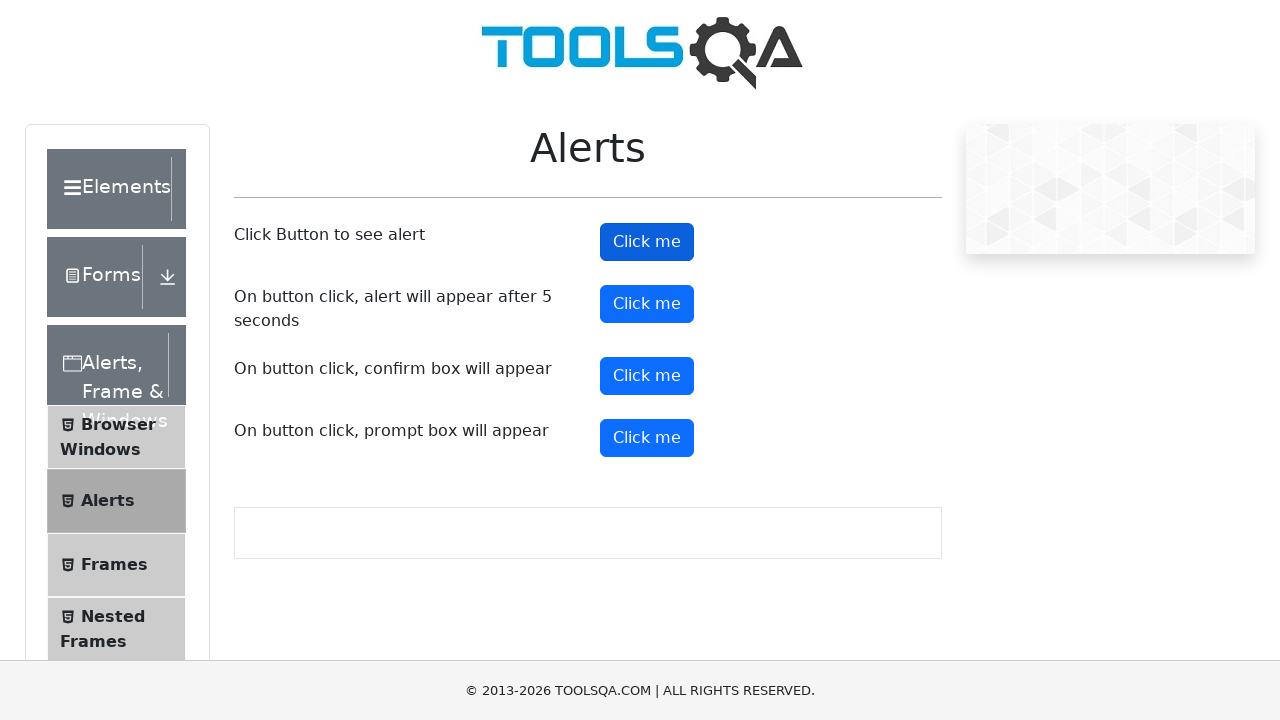

Waited for timed alert to appear and be dismissed after 5.5 seconds
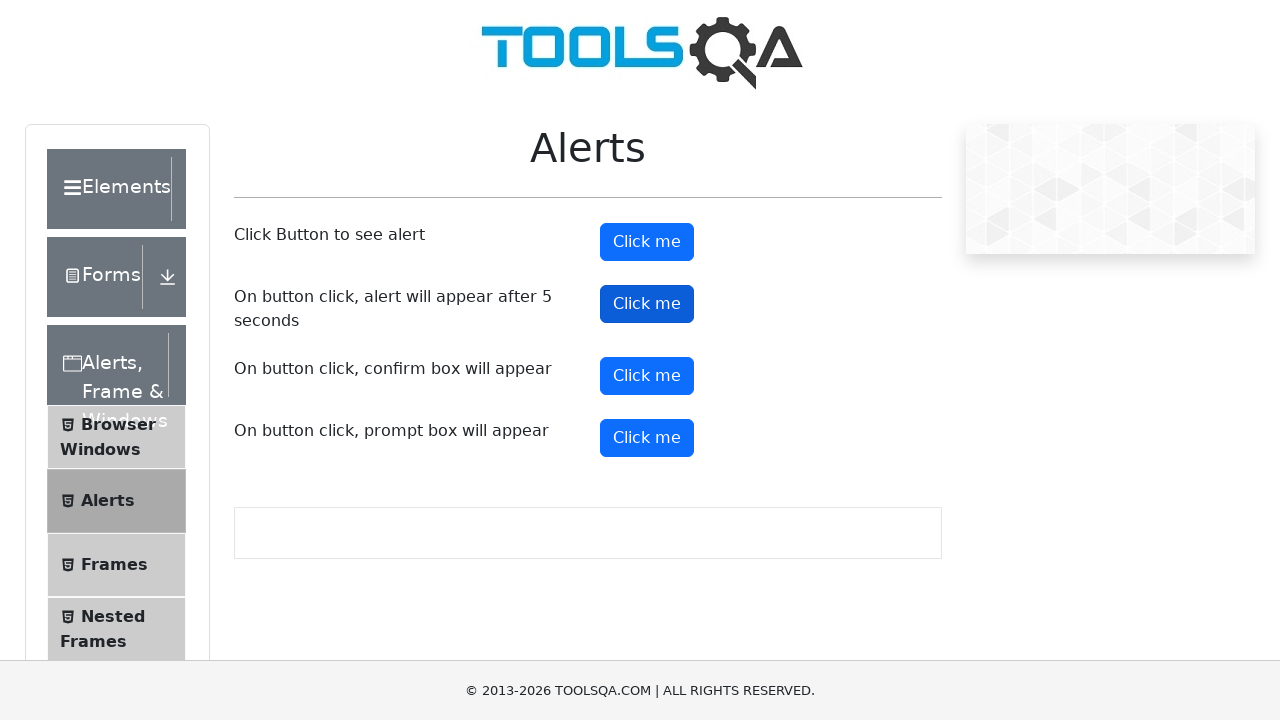

Set up handler to accept confirmation dialog
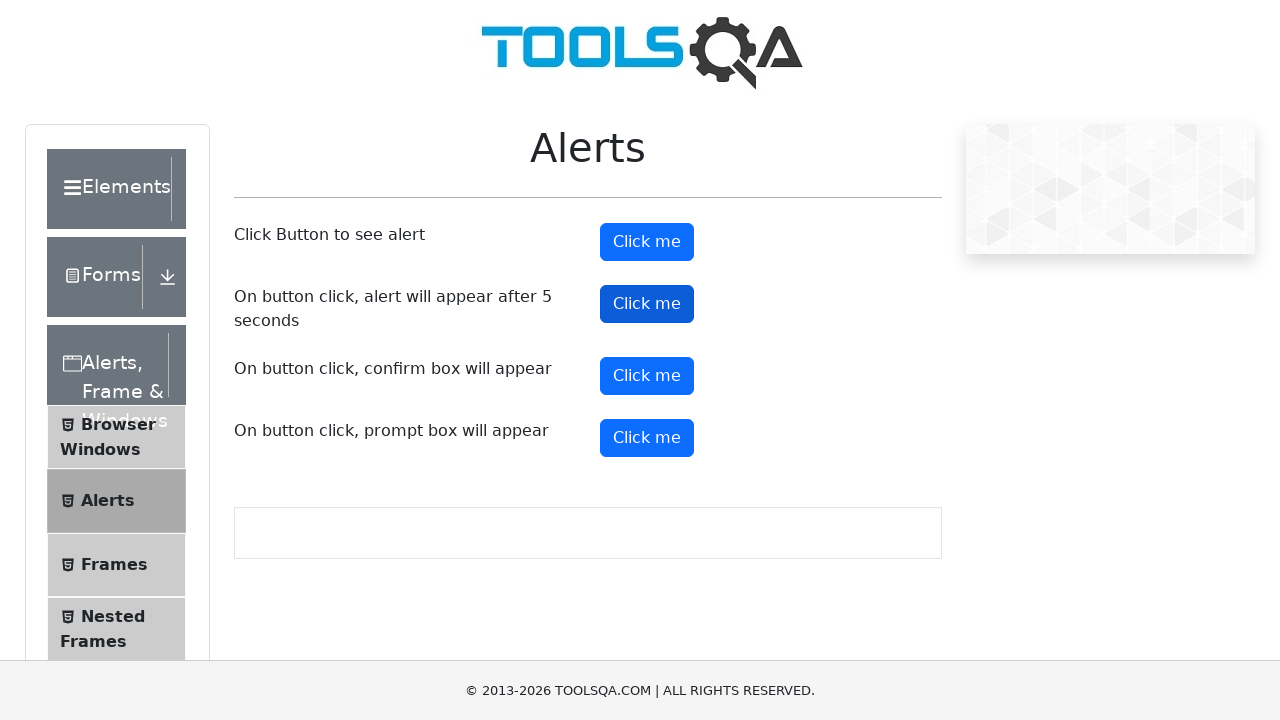

Clicked confirmation button at (647, 376) on #confirmButton
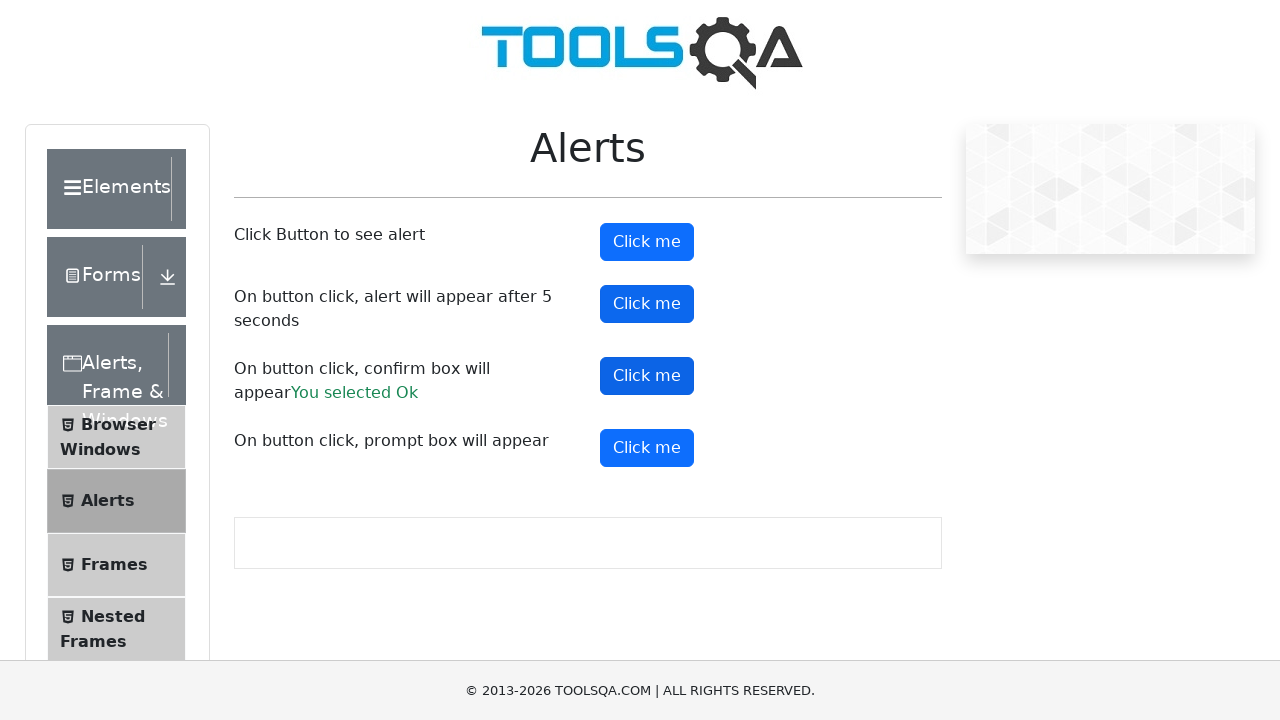

Waited for confirmation dialog to be dismissed
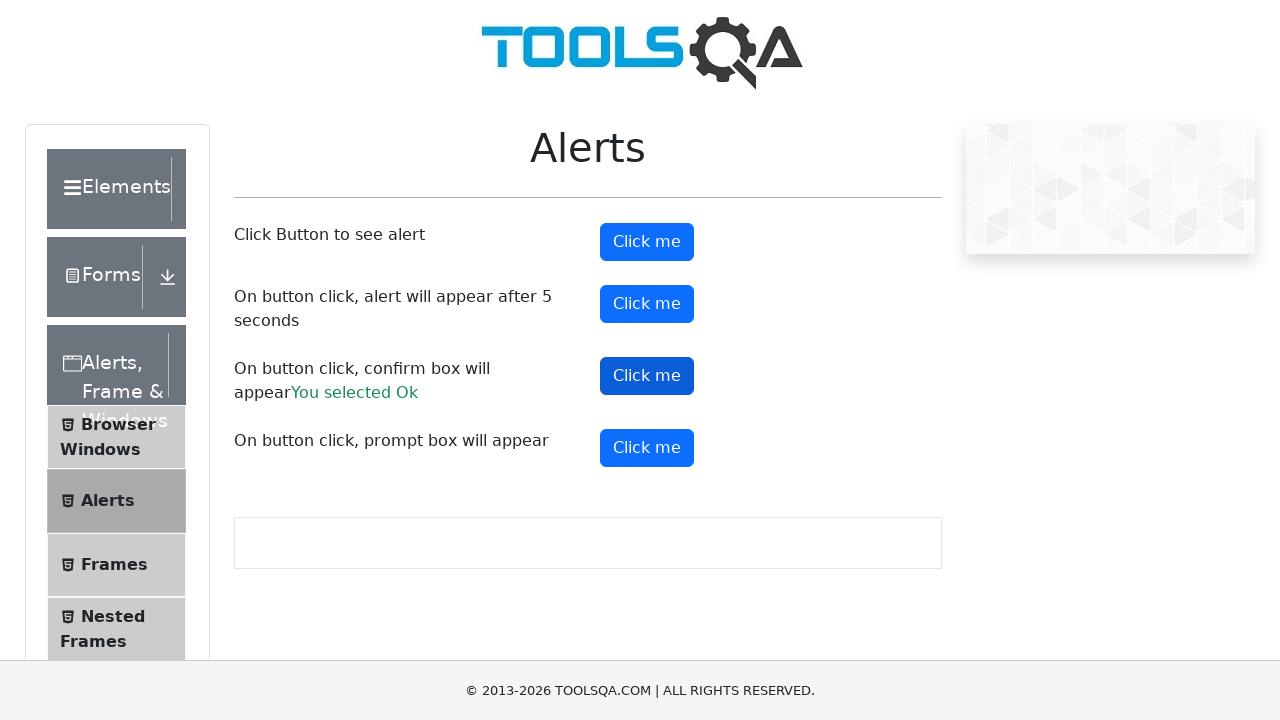

Set up handler to accept prompt dialog with text 'Test User'
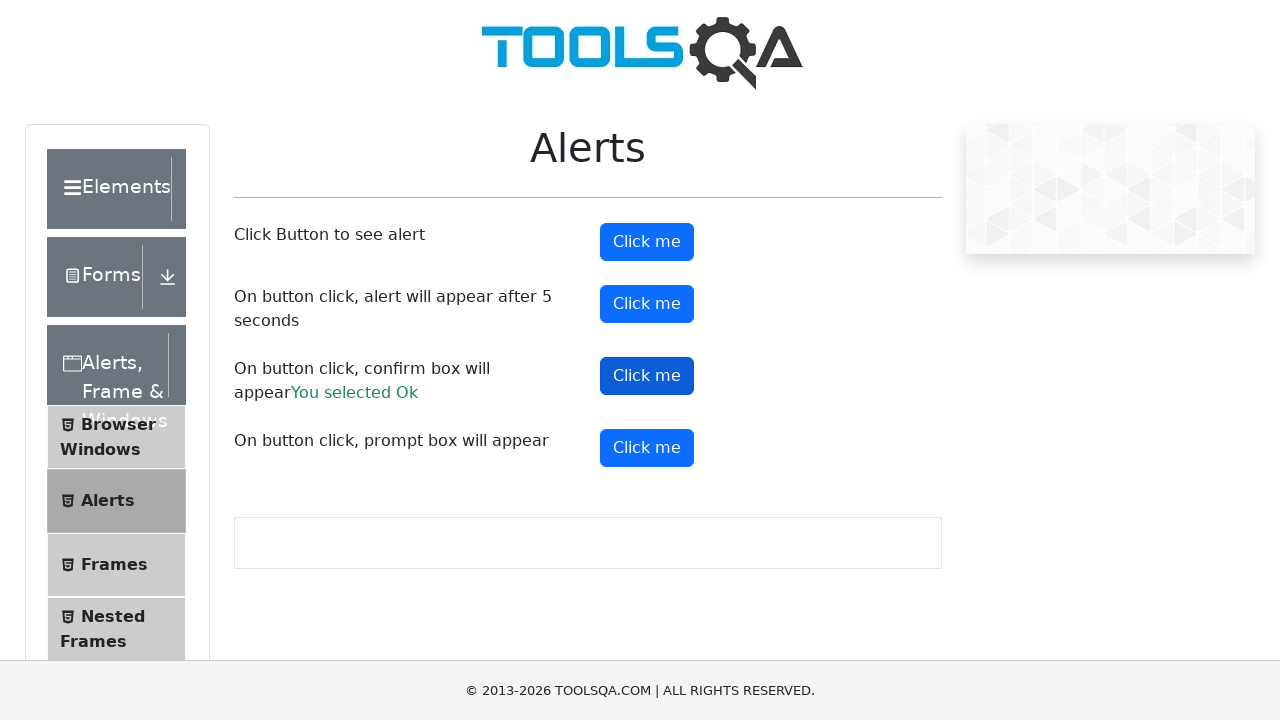

Clicked prompt button at (647, 448) on #promtButton
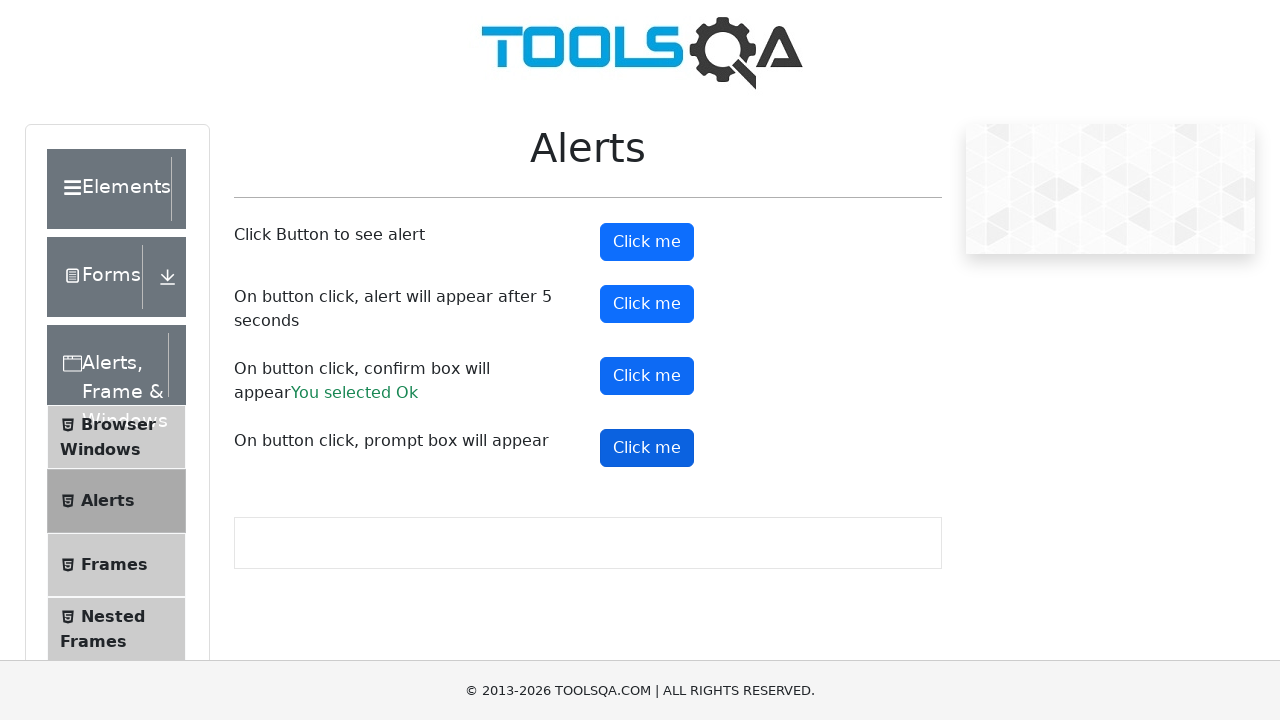

Waited for prompt dialog to be dismissed
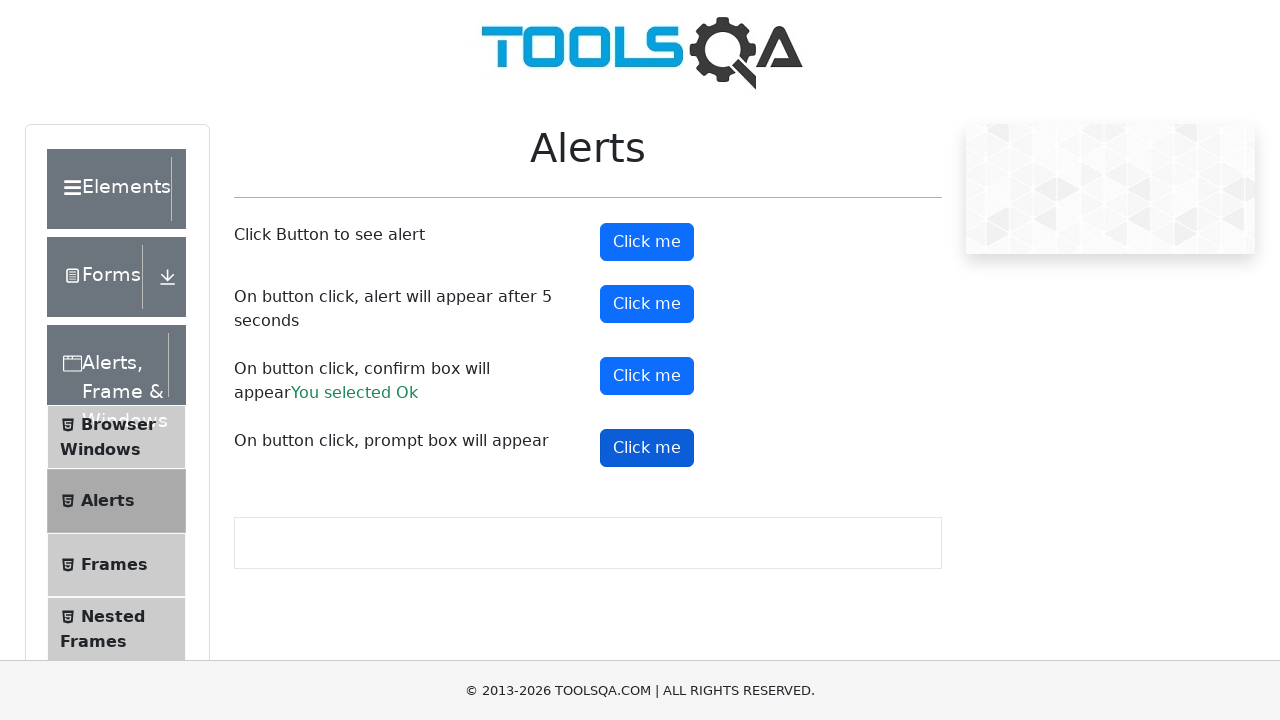

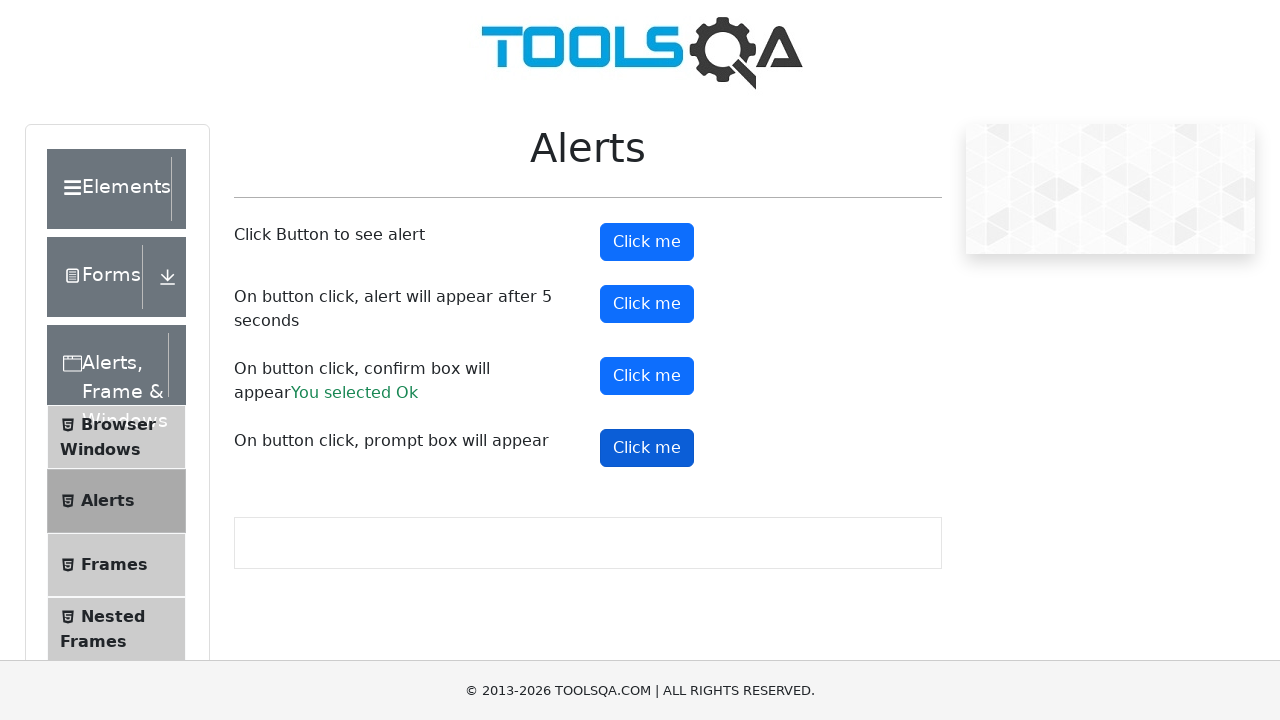